Tests drag functionality on jQuery UI demo page by dragging an element to a new position within an iframe

Starting URL: https://jqueryui.com/draggable

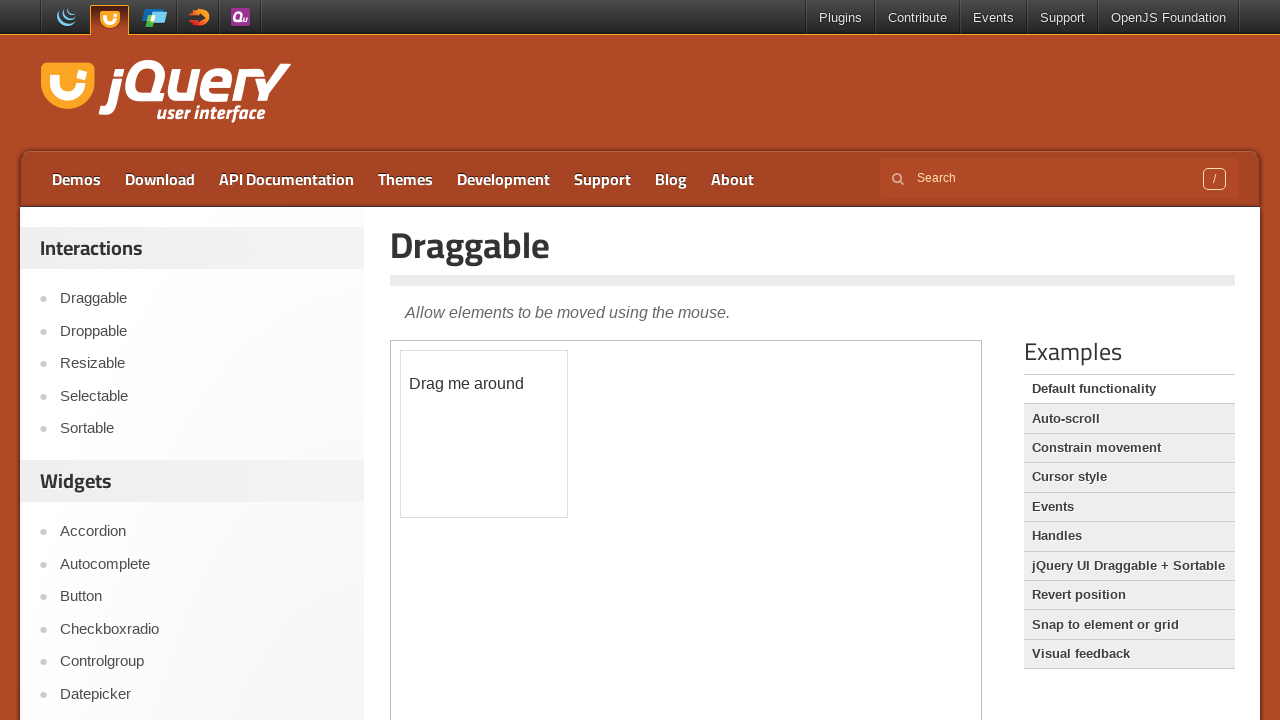

Located the iframe containing the draggable element
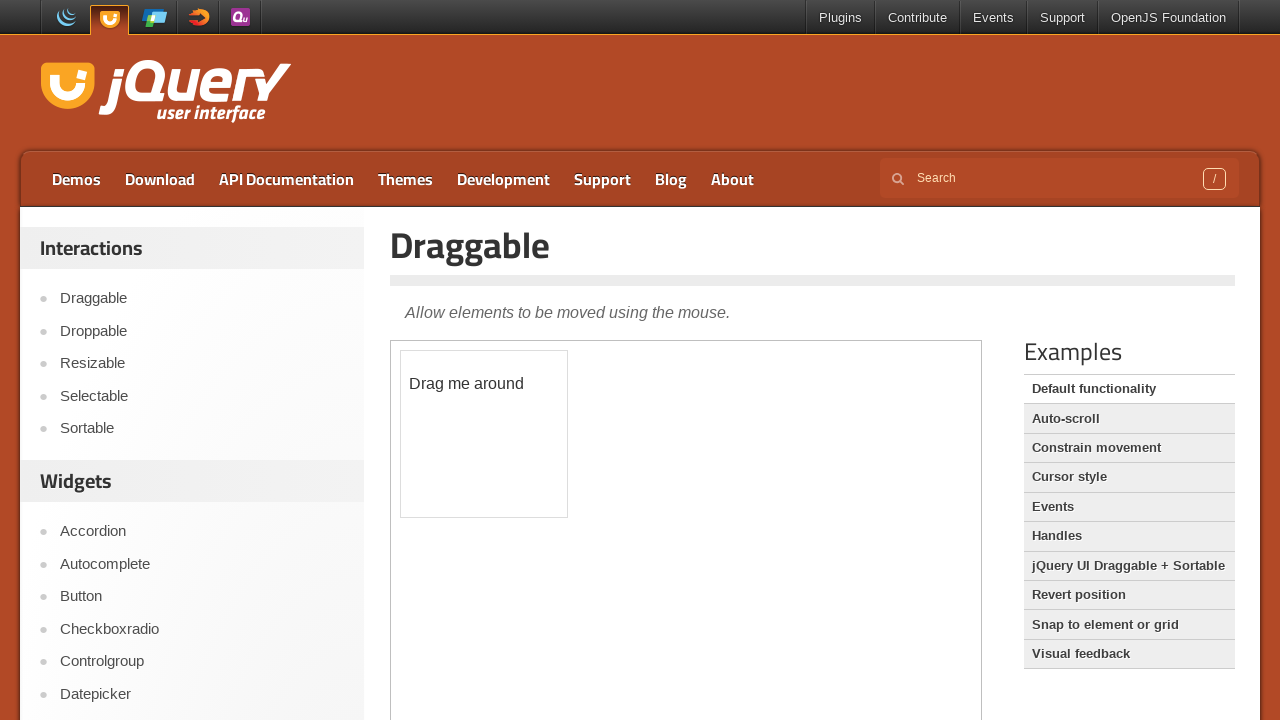

Located the draggable element with ID 'draggable'
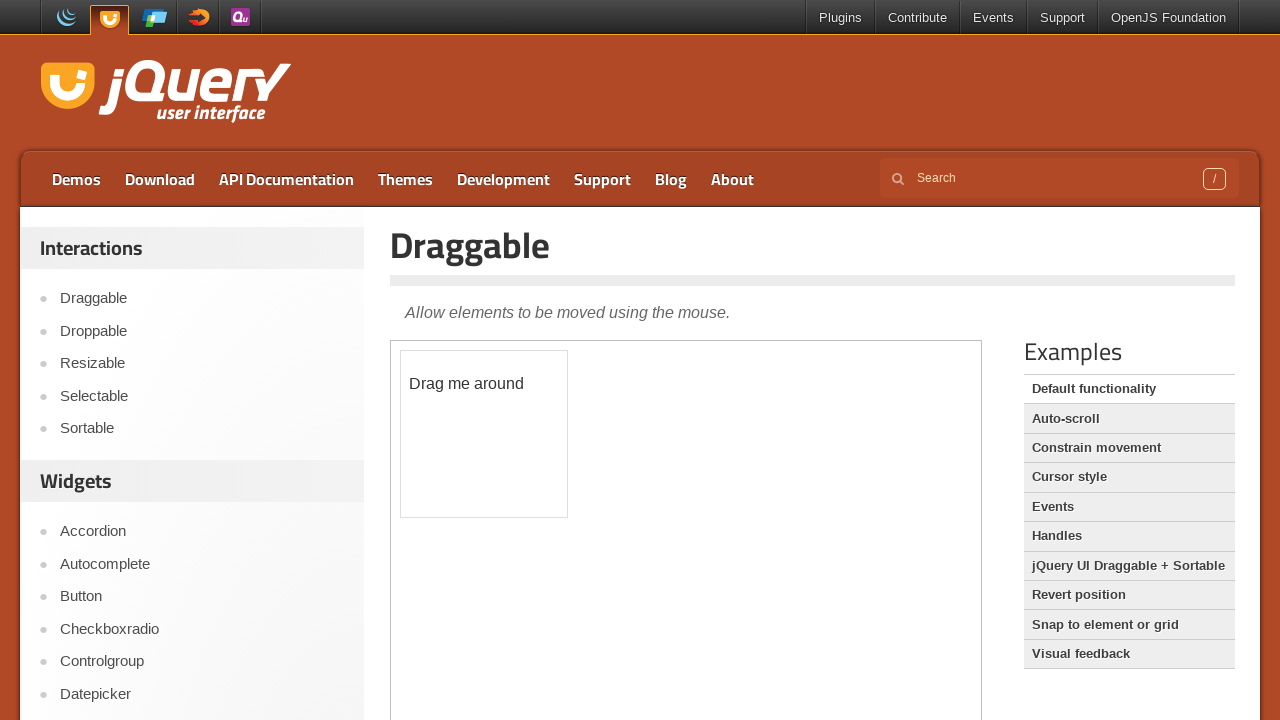

Retrieved bounding box coordinates of the draggable element
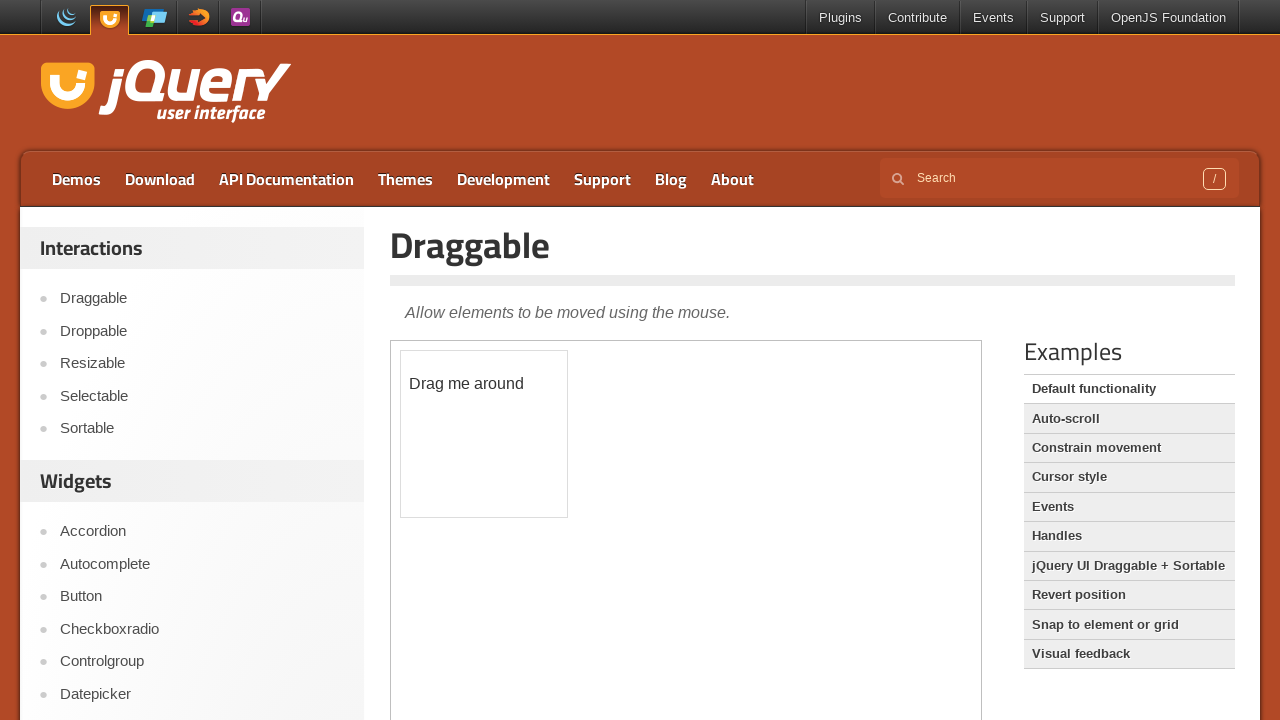

Moved mouse to center of draggable element at (484, 434)
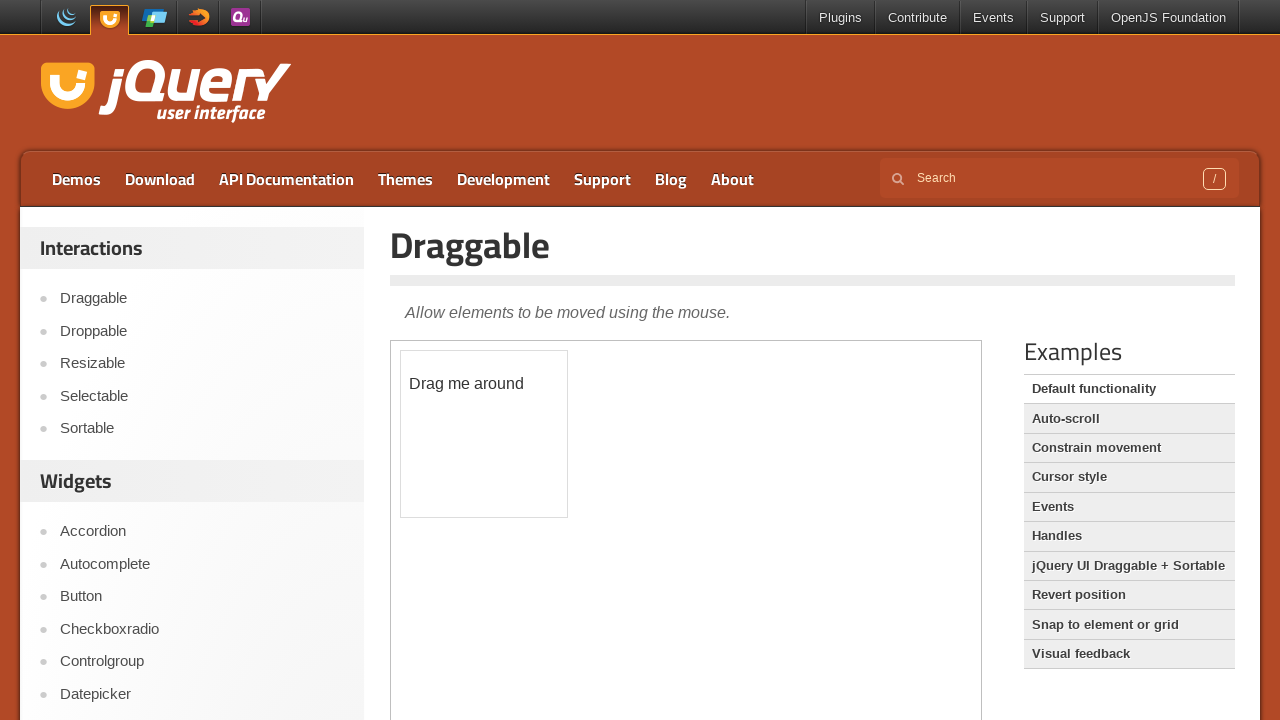

Pressed mouse button down on the draggable element at (484, 434)
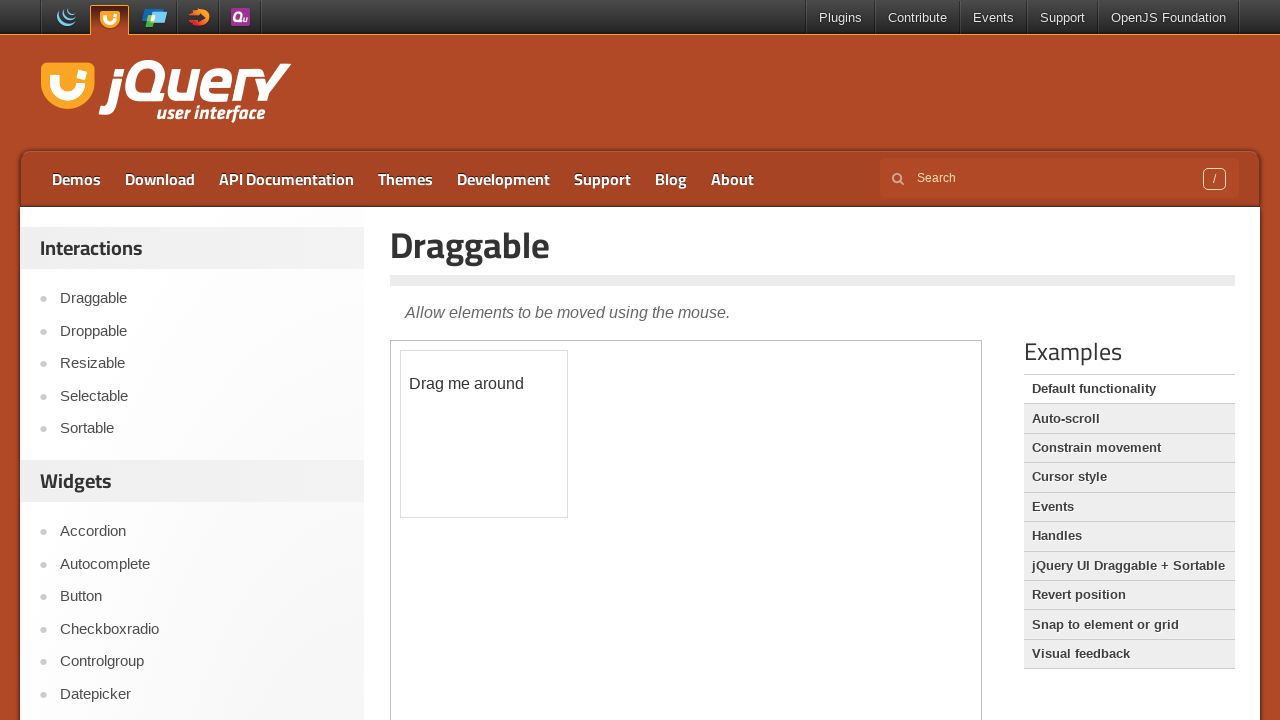

Dragged element 90px right and 80px down at (574, 514)
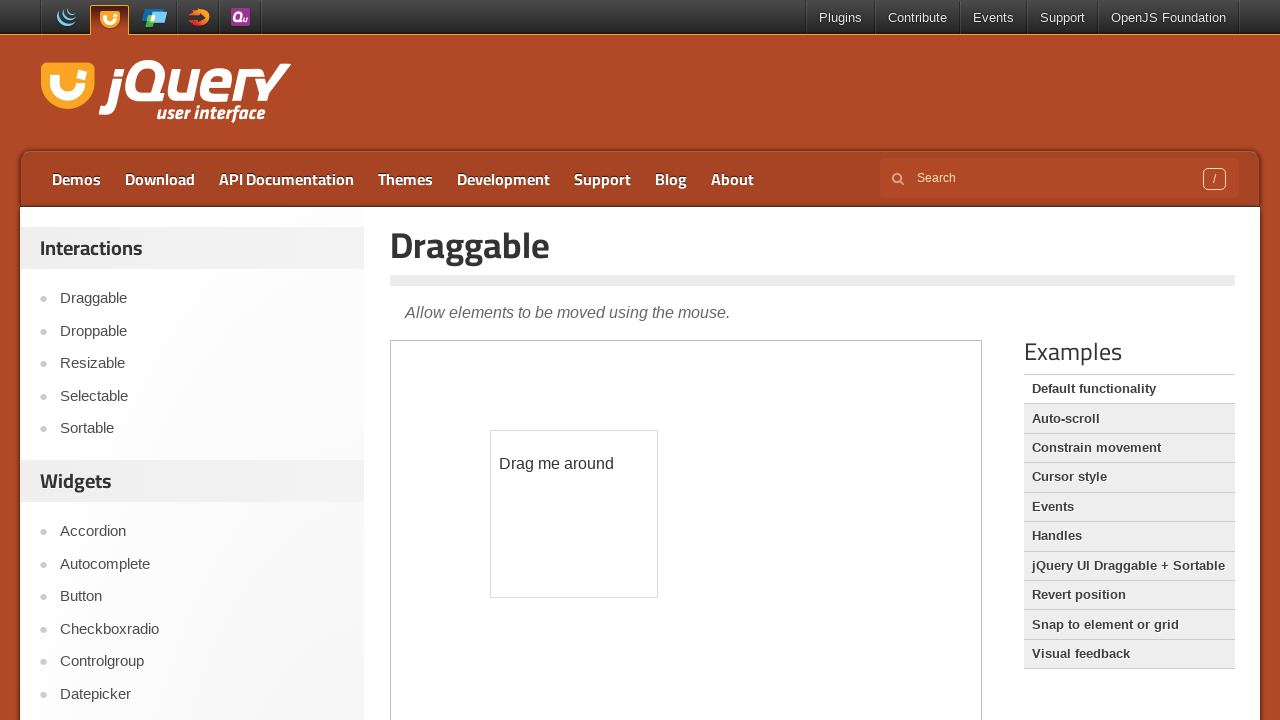

Released mouse button to complete drag operation at (574, 514)
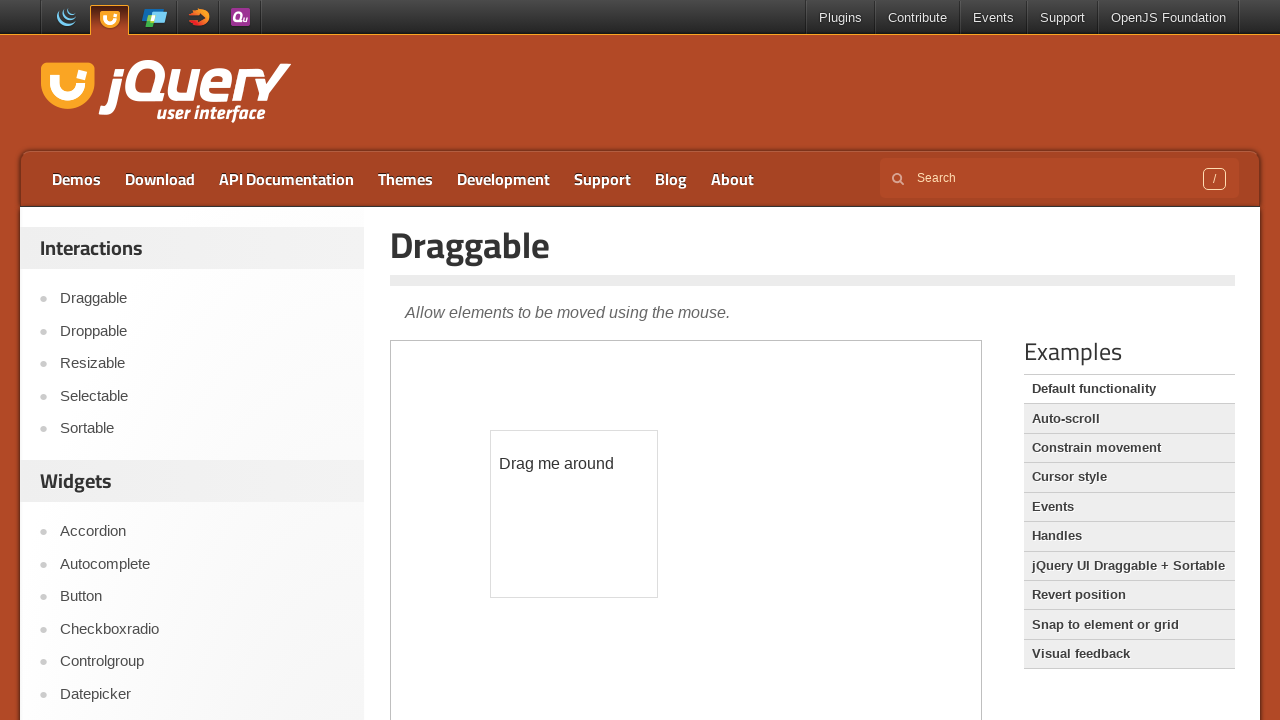

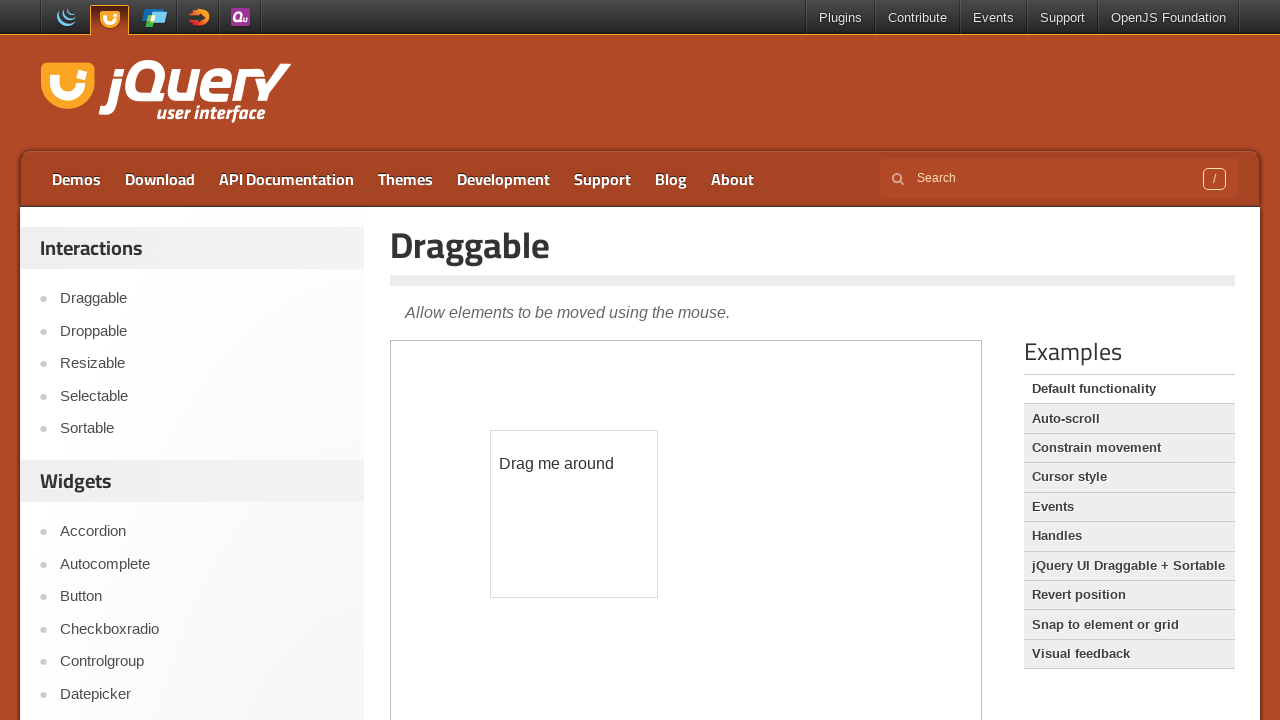